Tests AJAX functionality by clicking a button and waiting for the success message to appear in the green notification area

Starting URL: http://www.uitestingplayground.com/ajax

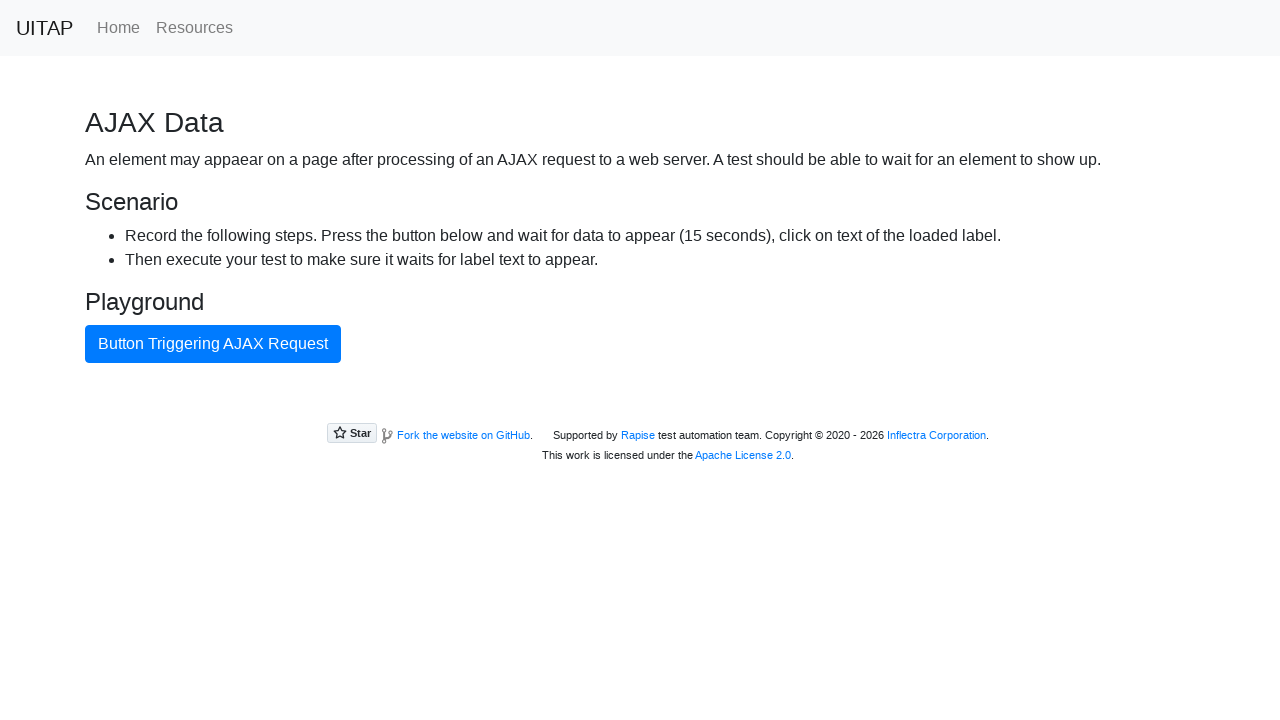

Clicked the blue AJAX button at (213, 344) on #ajaxButton
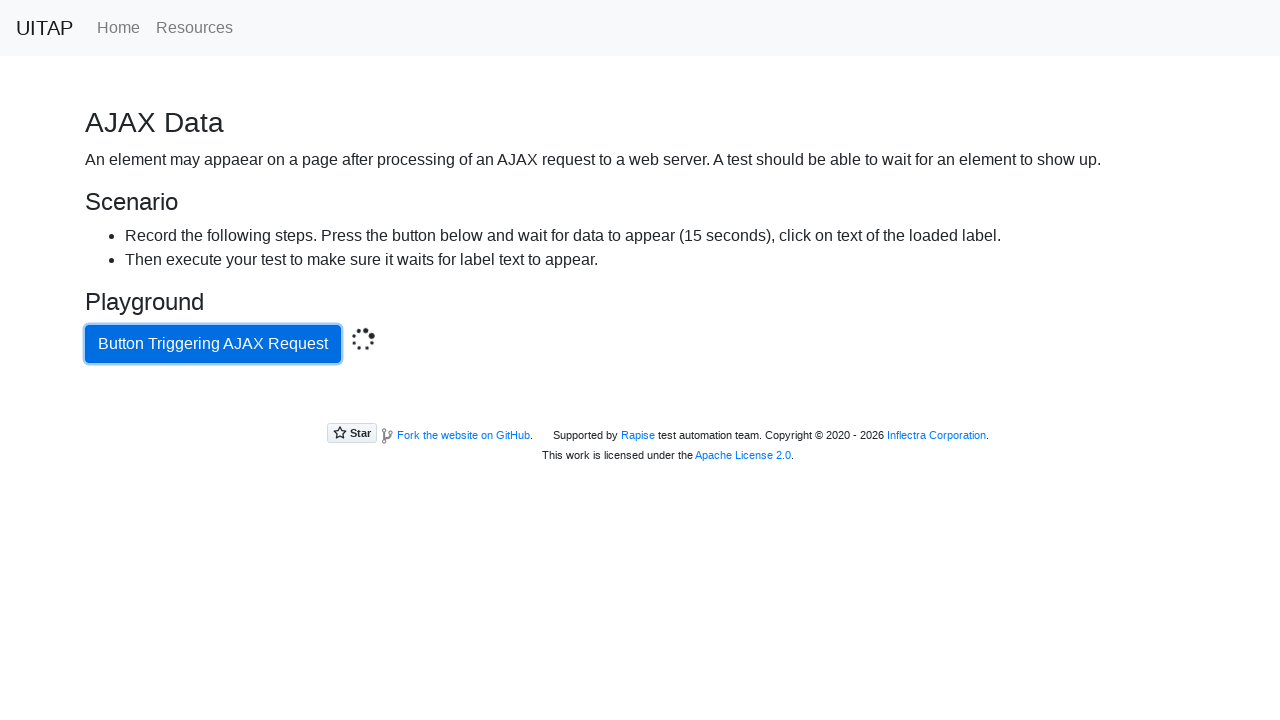

Green success notification appeared
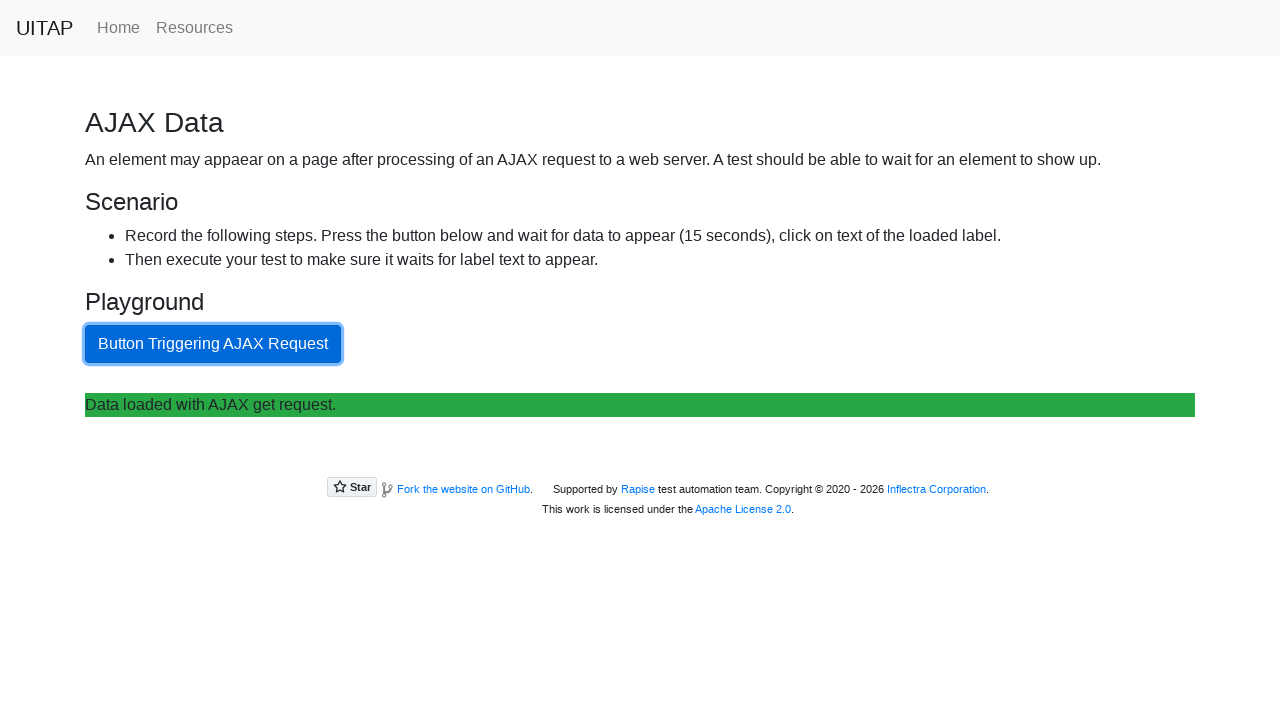

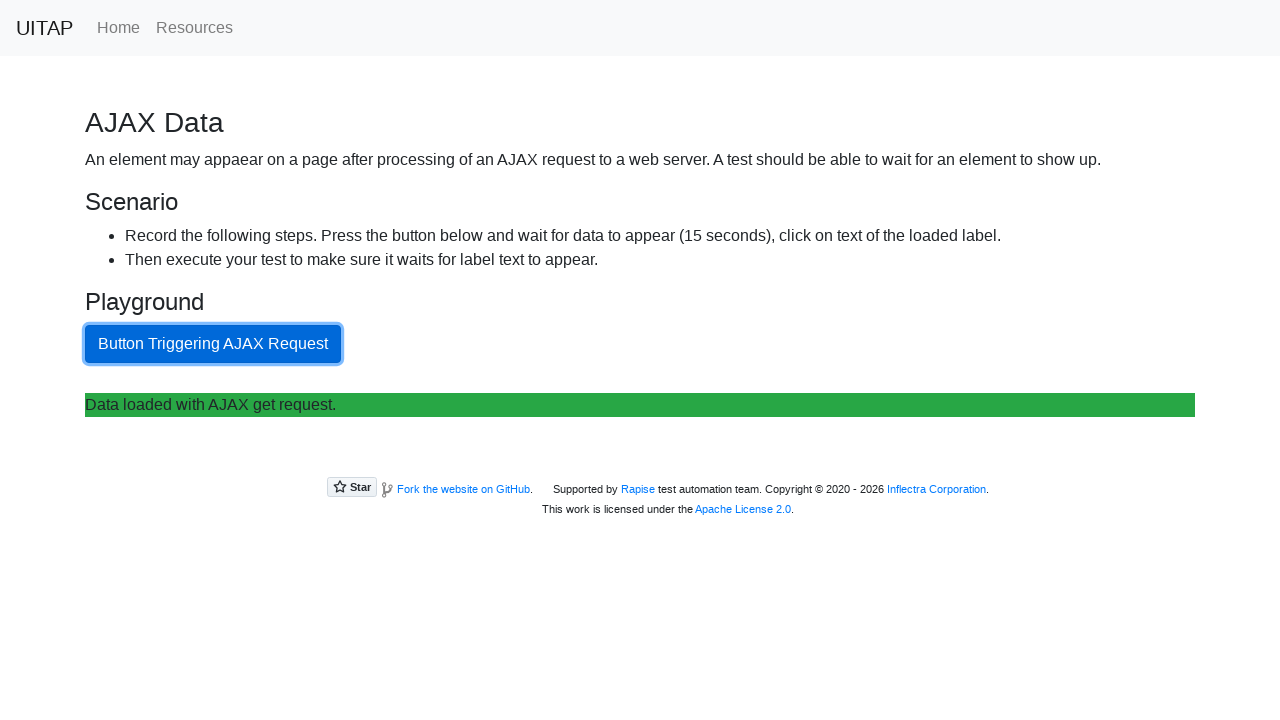